Navigates to the My Account page by clicking on the My Account link and verifies the page title

Starting URL: https://alchemy.hguy.co/lms

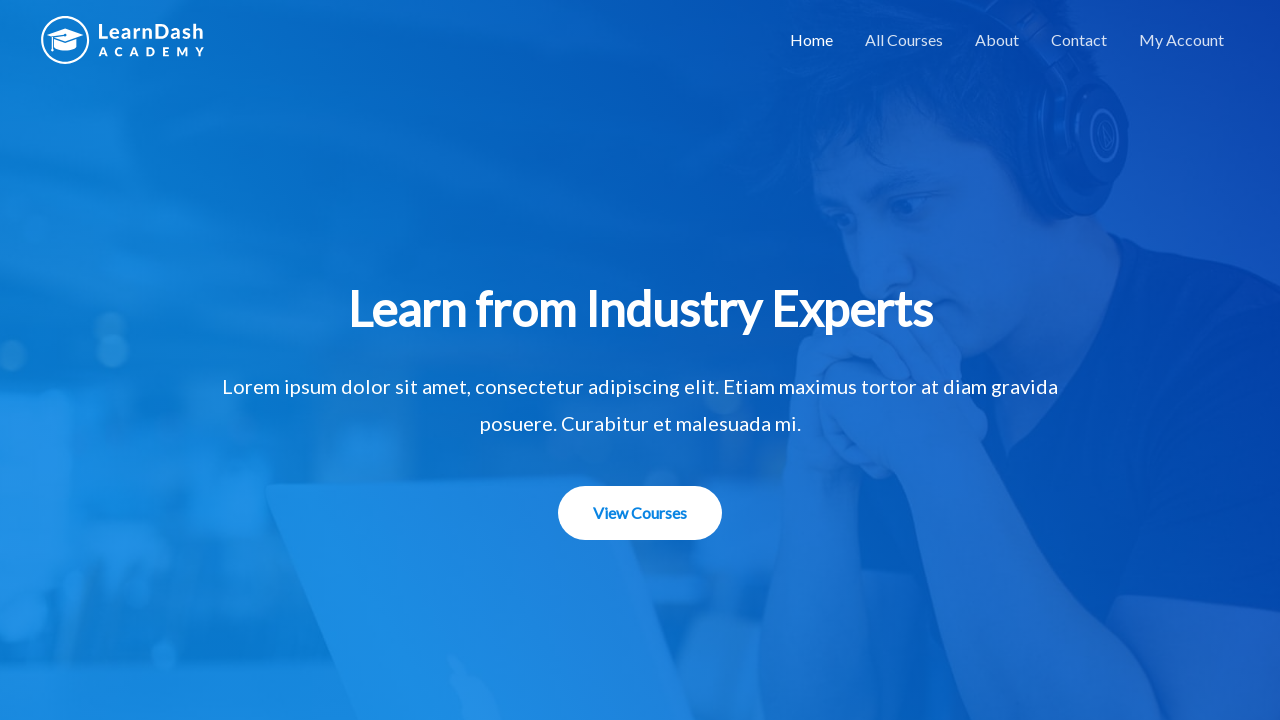

Clicked on My Account link at (1182, 40) on xpath=//a[contains(@href,'my-account')]
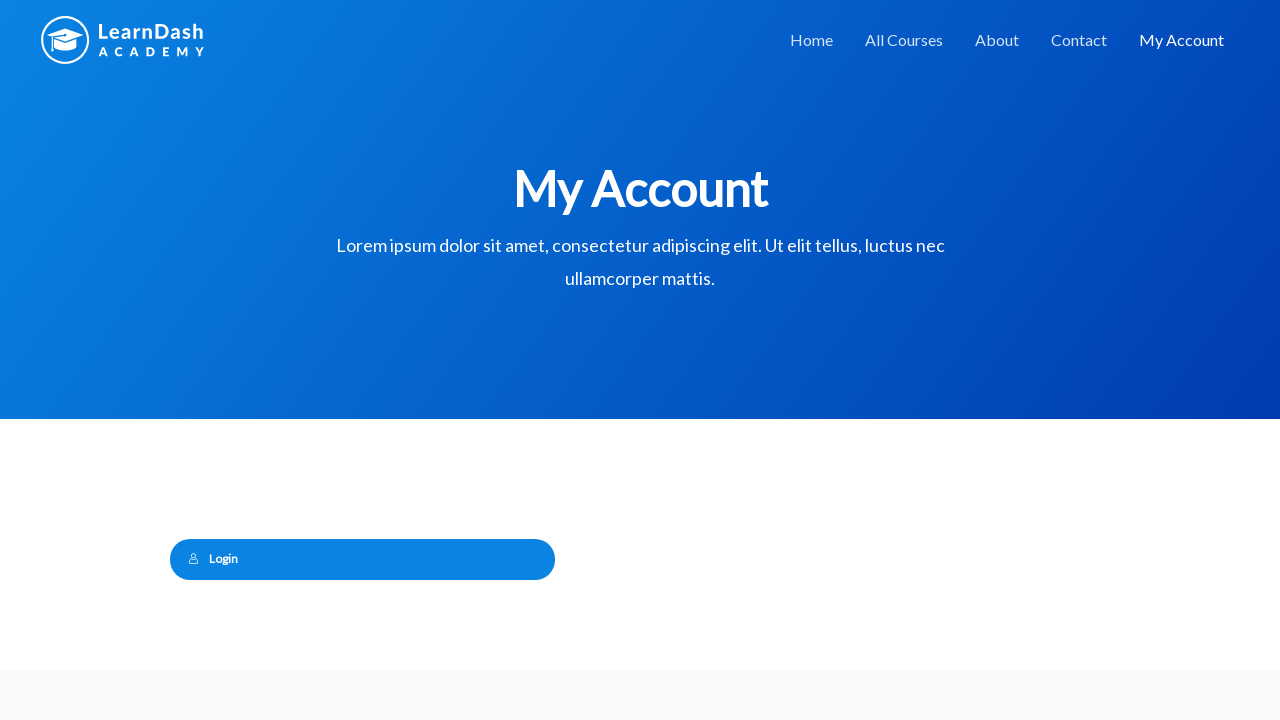

Waited for page to load (domcontentloaded)
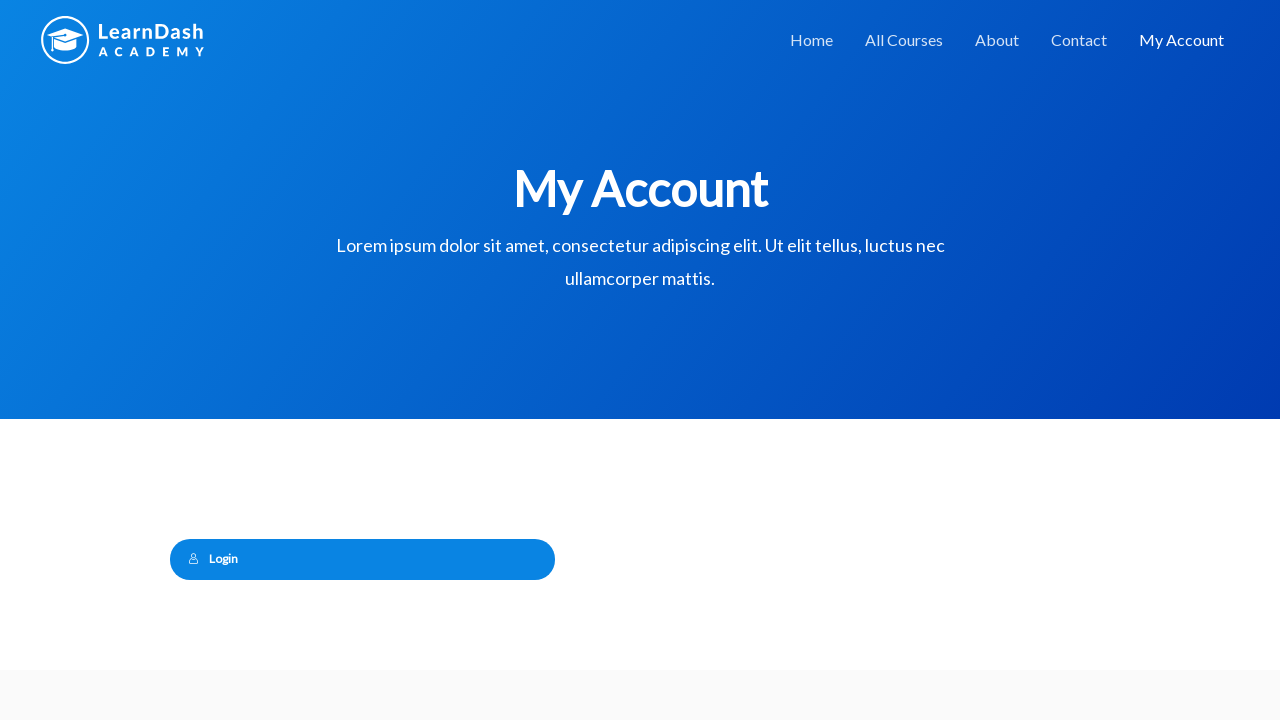

Verified page title is 'My Account – Alchemy LMS'
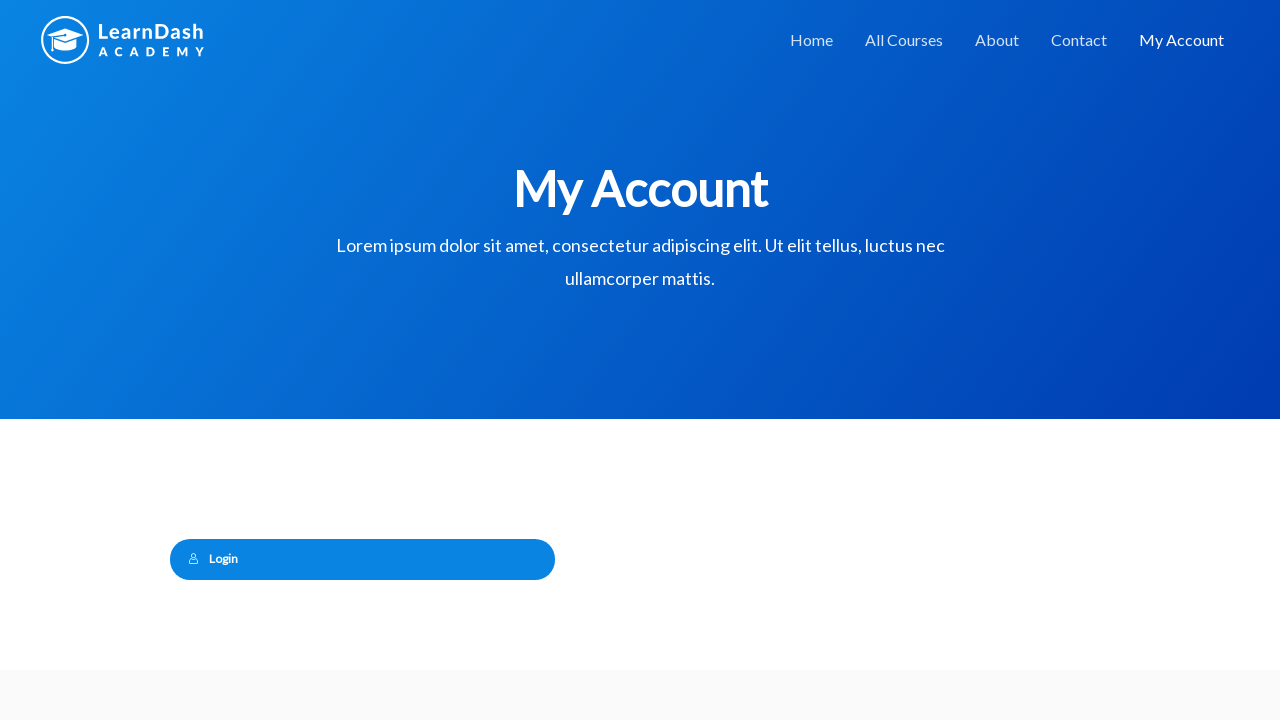

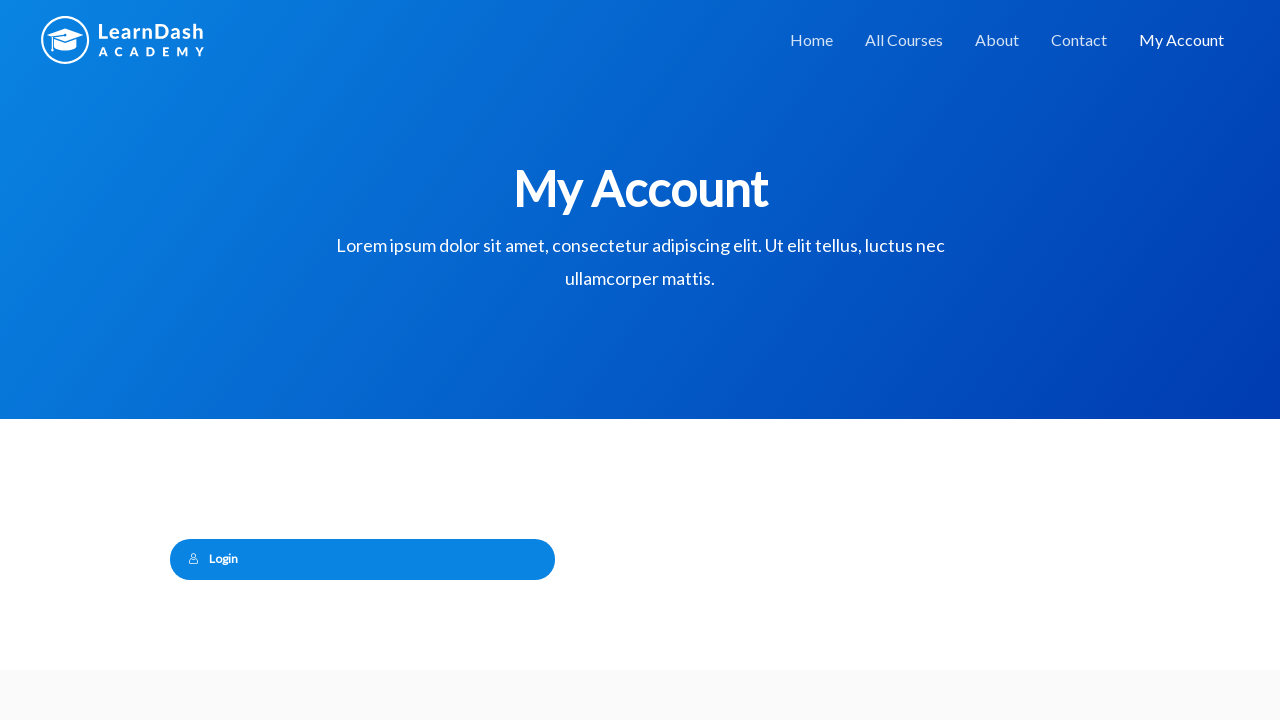